Tests adding multiple todo items and verifying the total count

Starting URL: https://devmountain.github.io/qa_todos/

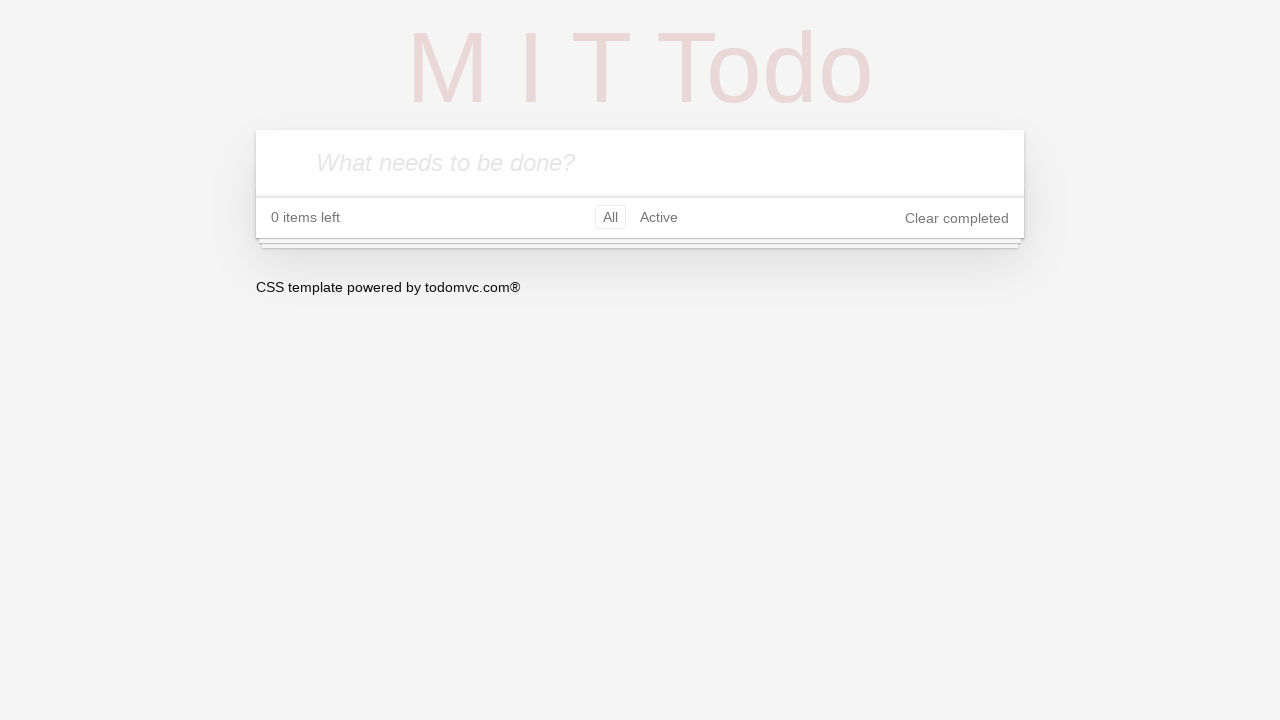

Waited for input field to be ready
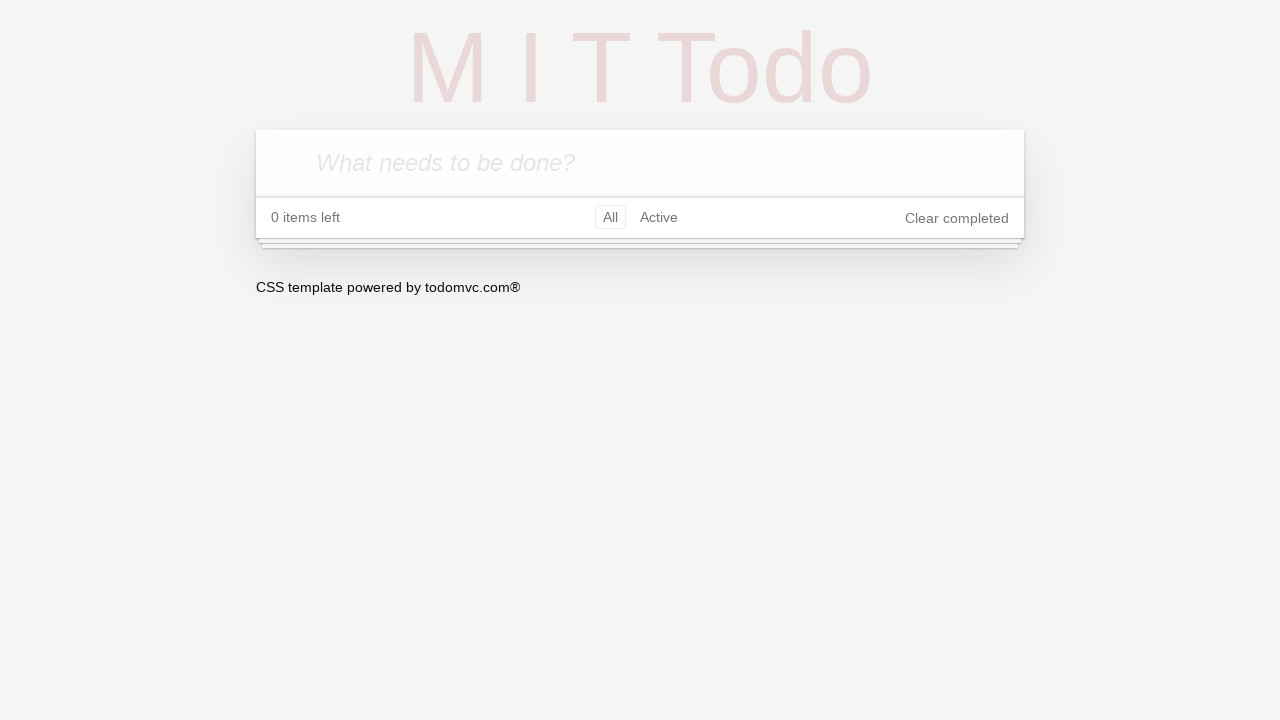

Filled input field with 'Cleaning' on .new-todo
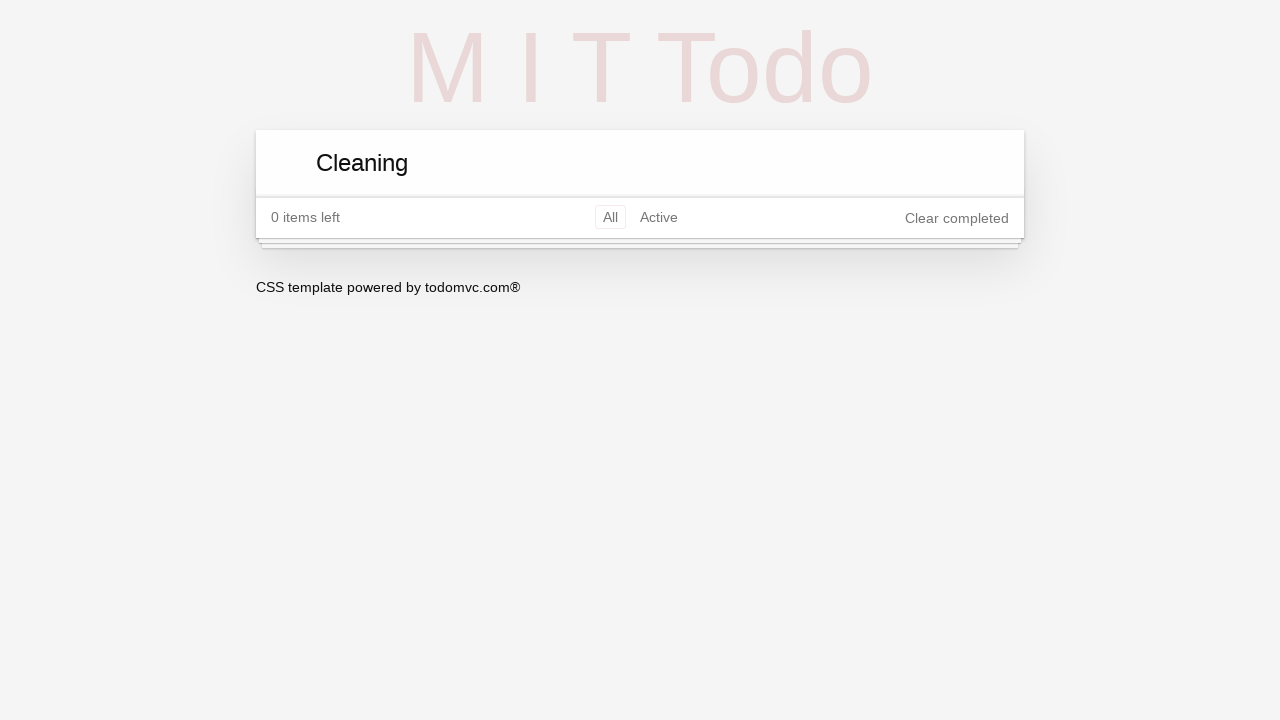

Pressed Enter to add first todo on .new-todo
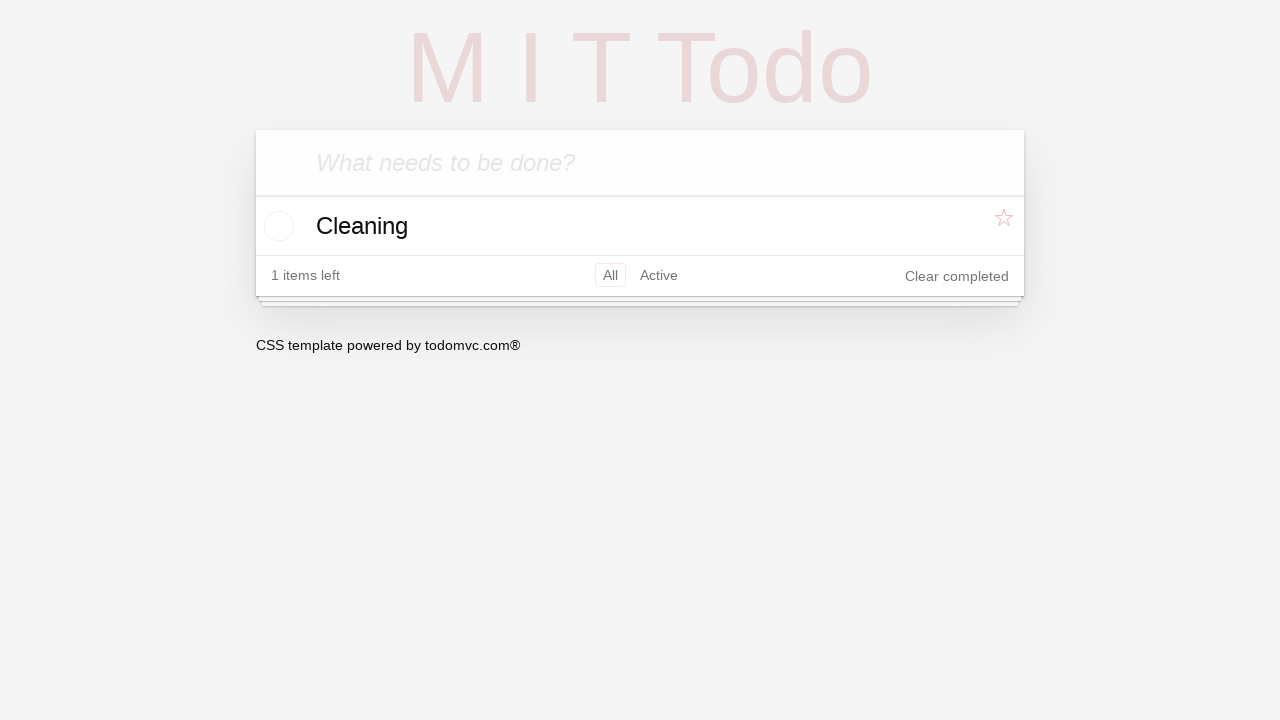

Filled input field with 'Homework' on .new-todo
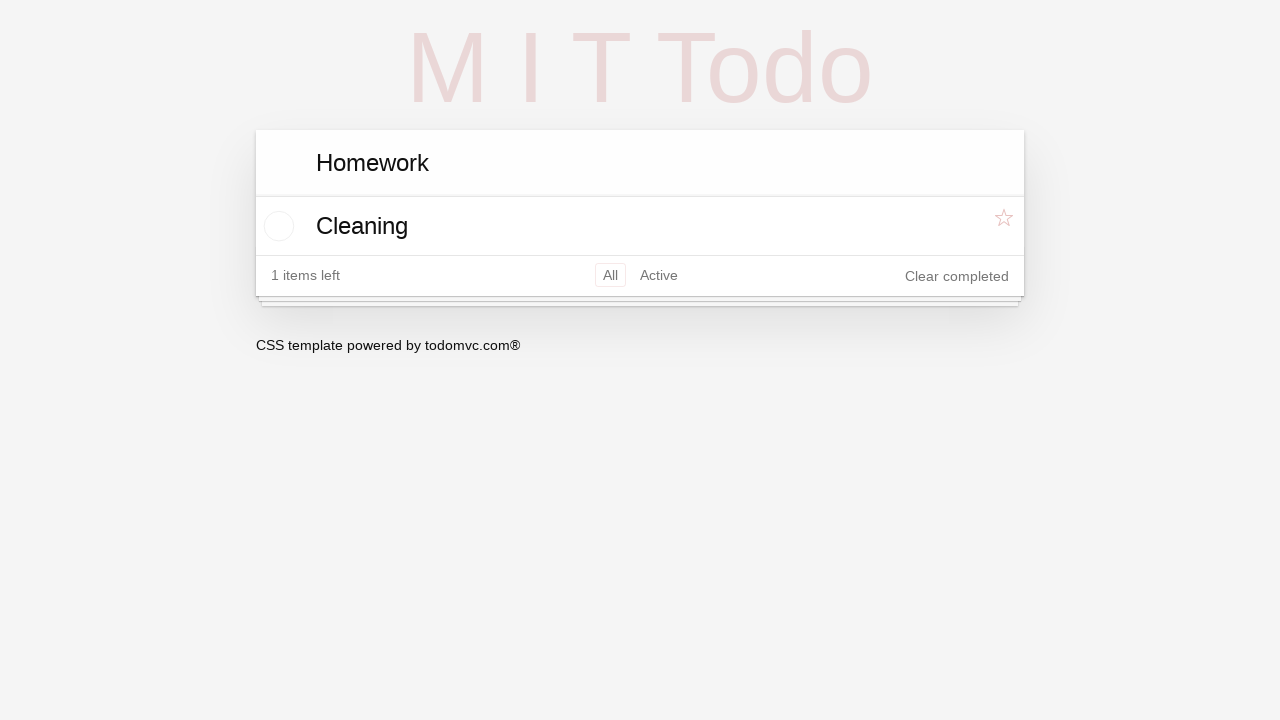

Pressed Enter to add second todo on .new-todo
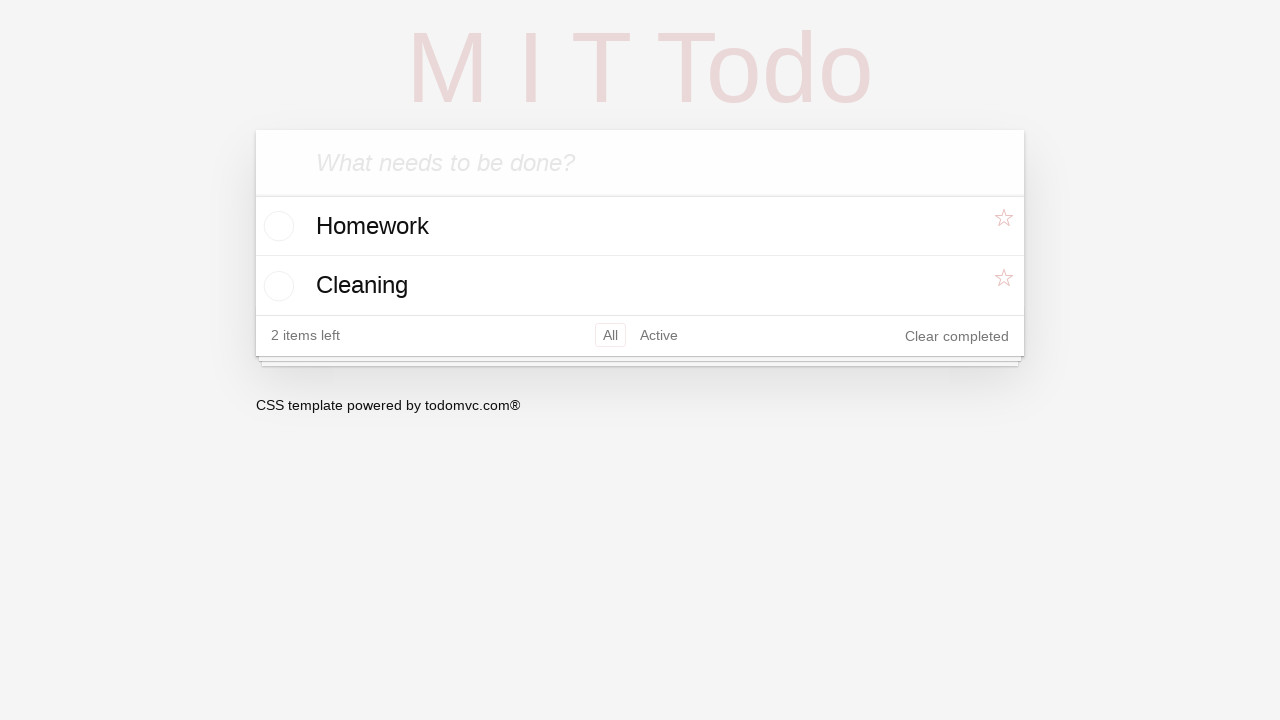

Filled input field with 'Cooking' on .new-todo
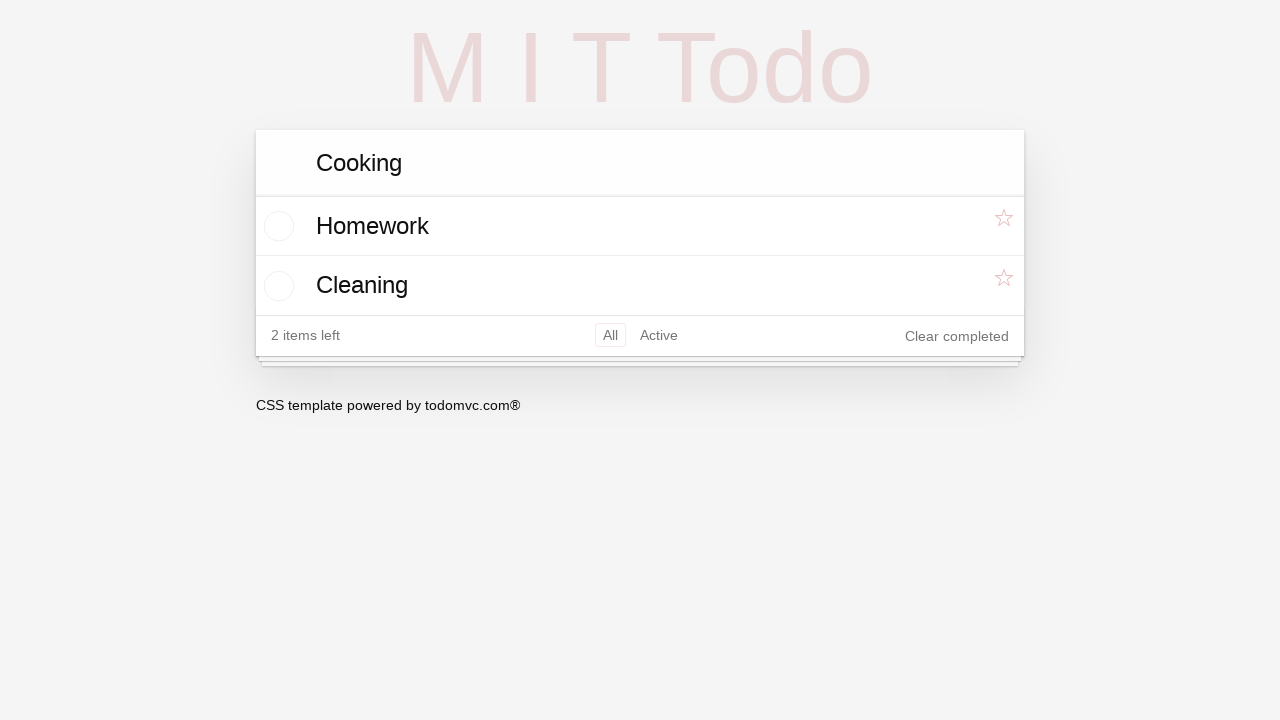

Pressed Enter to add third todo on .new-todo
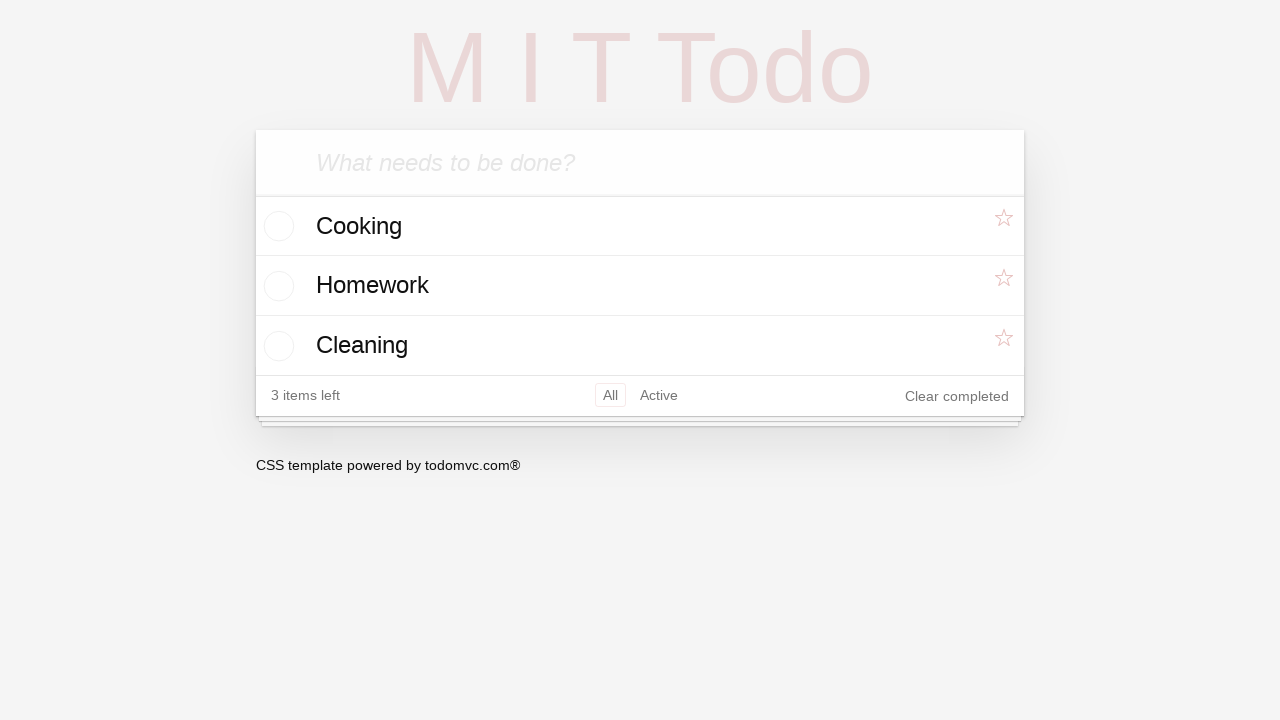

Waited for all todos to be added and displayed
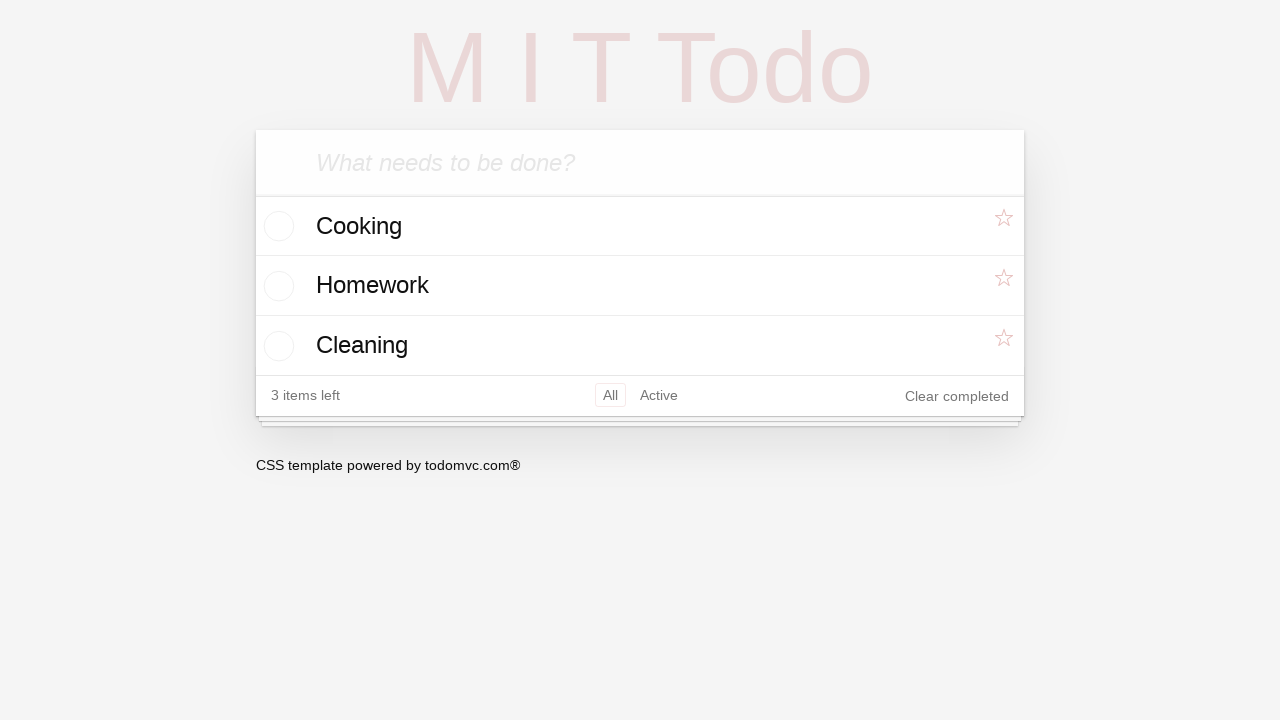

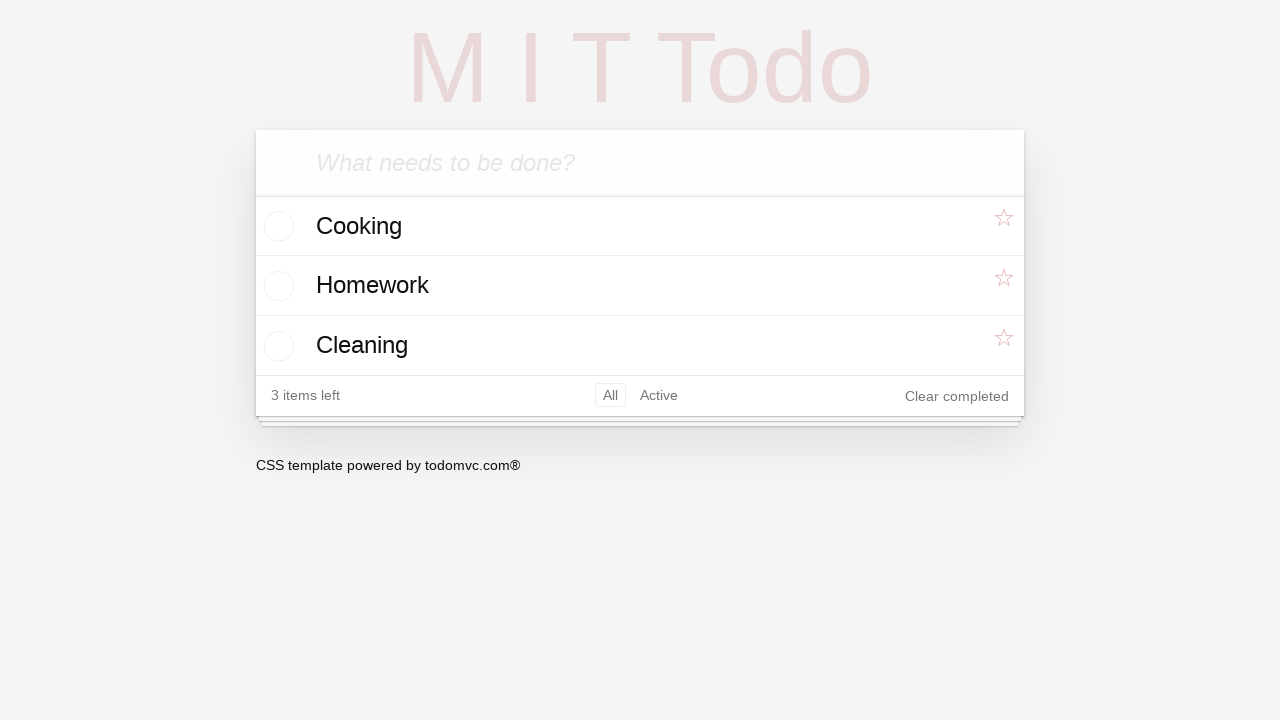